Tests handling of disabled input fields by using JavaScript to enable the field and then inputting a value, demonstrating how to interact with disabled form elements.

Starting URL: https://seleniumpractise.blogspot.com/2016/09/how-to-work-with-disable-textbox-or.html

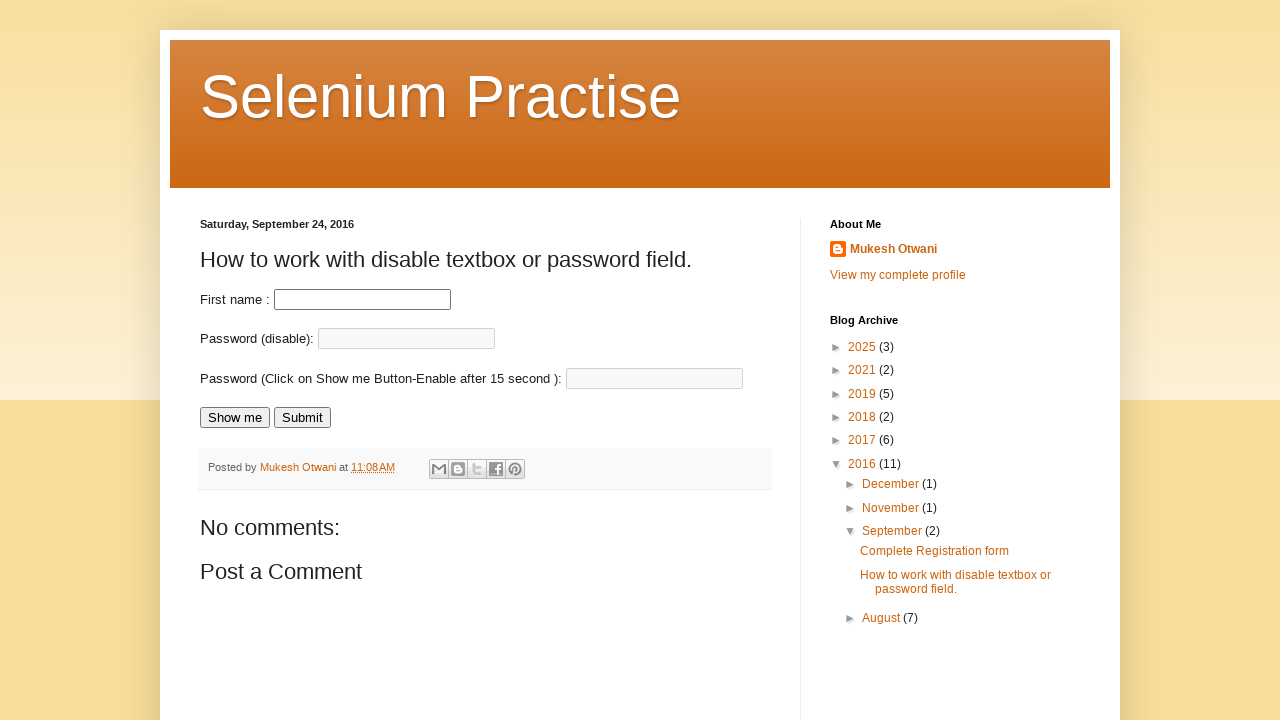

Waited for disabled input field to be present on the page
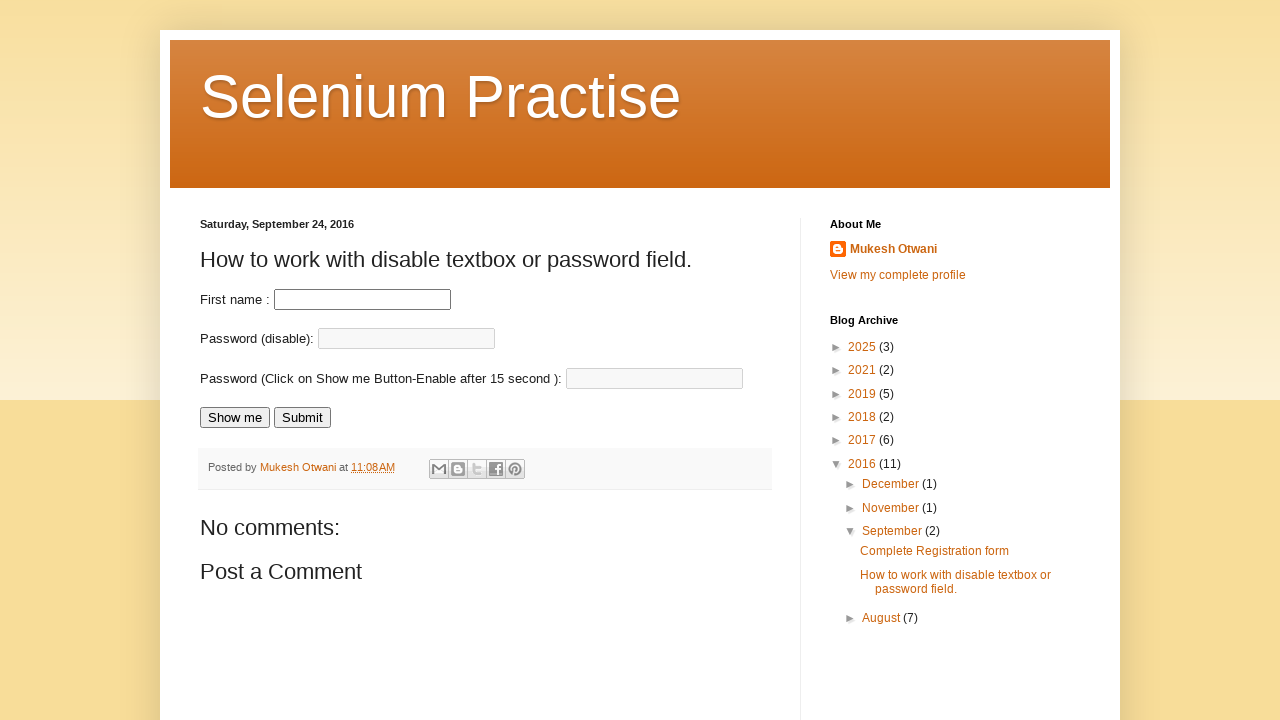

Executed JavaScript to remove disabled attribute from input field
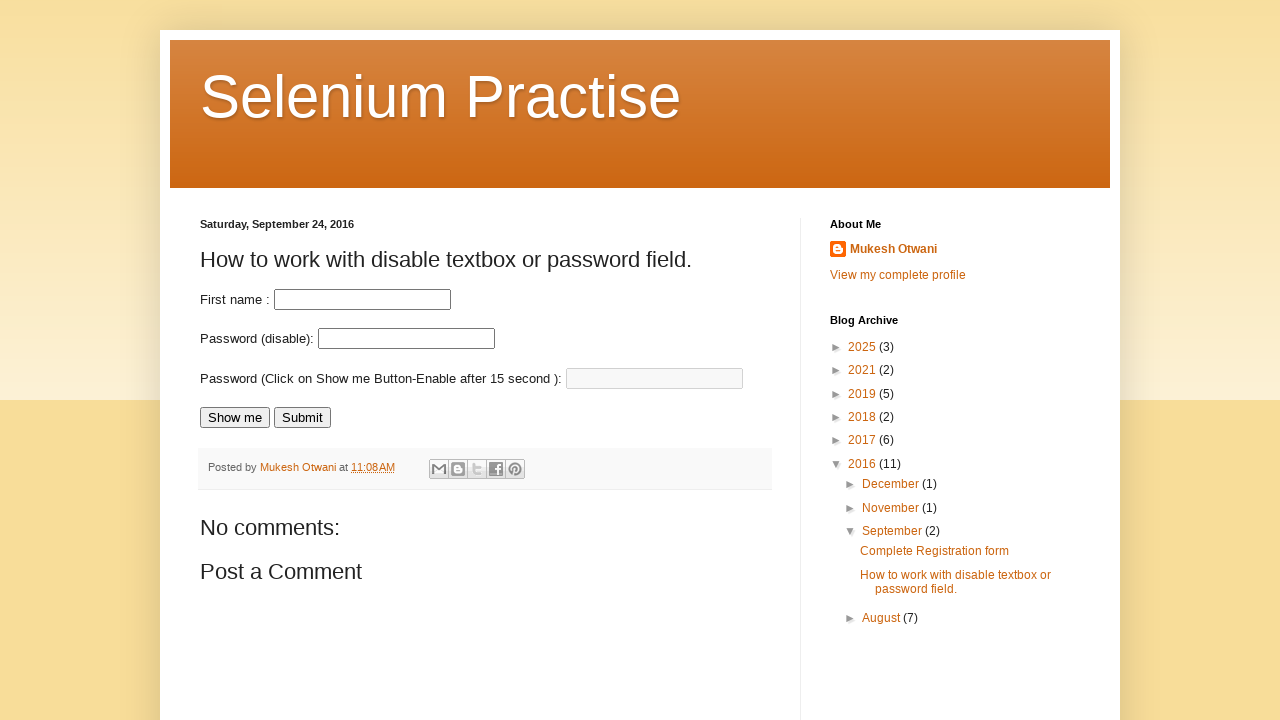

Filled the enabled input field with 'TestAutomationValue123' on input#fname
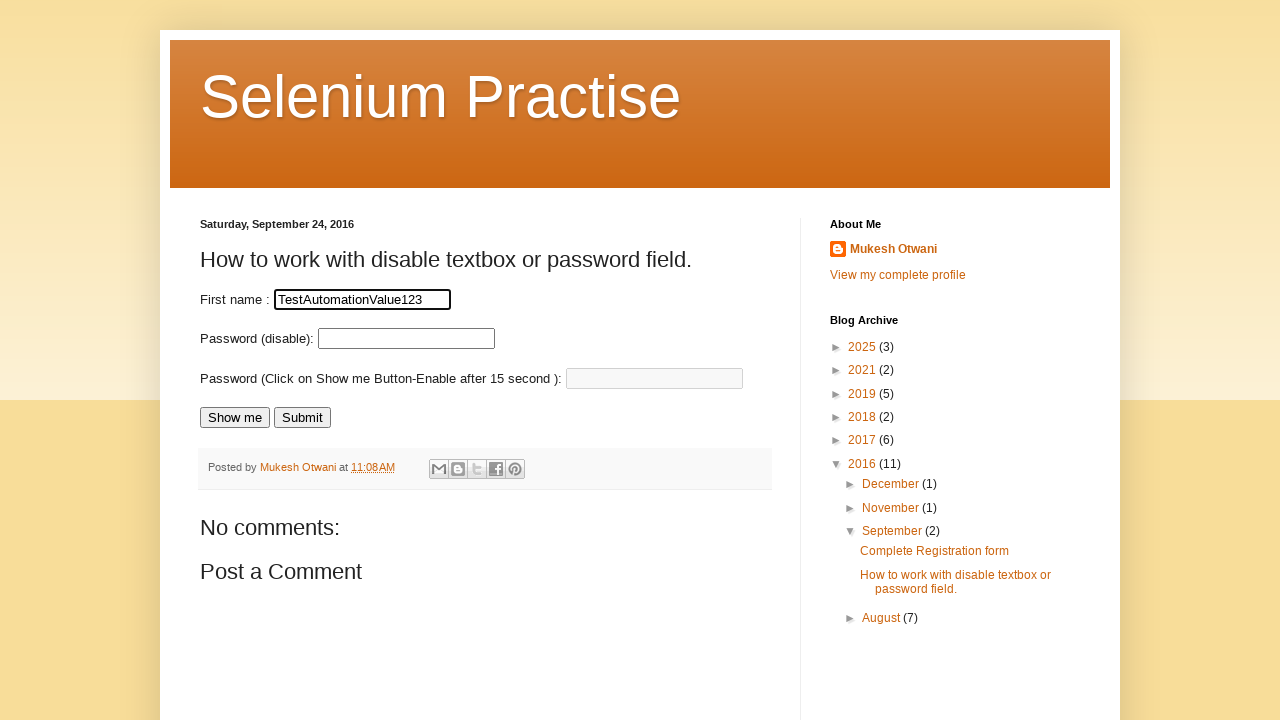

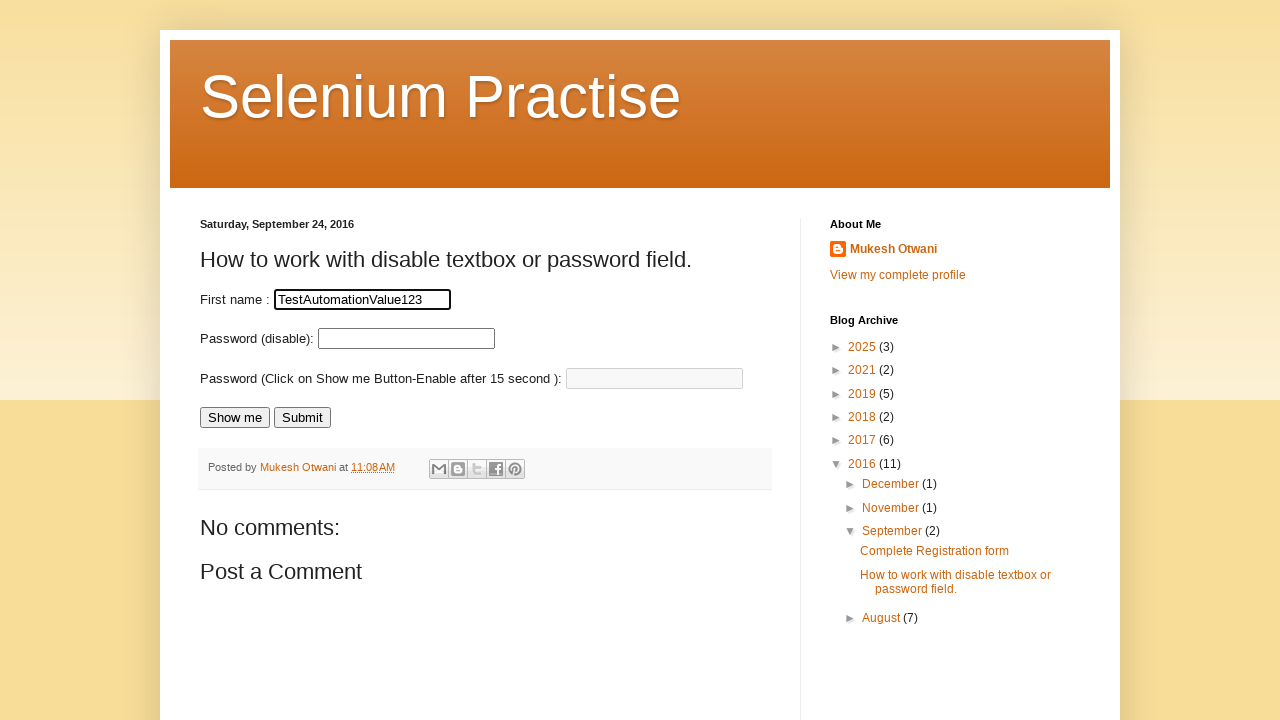